Tests dropdown selection functionality on a registration form by selecting timezone and language options

Starting URL: https://accounts.random.org/create

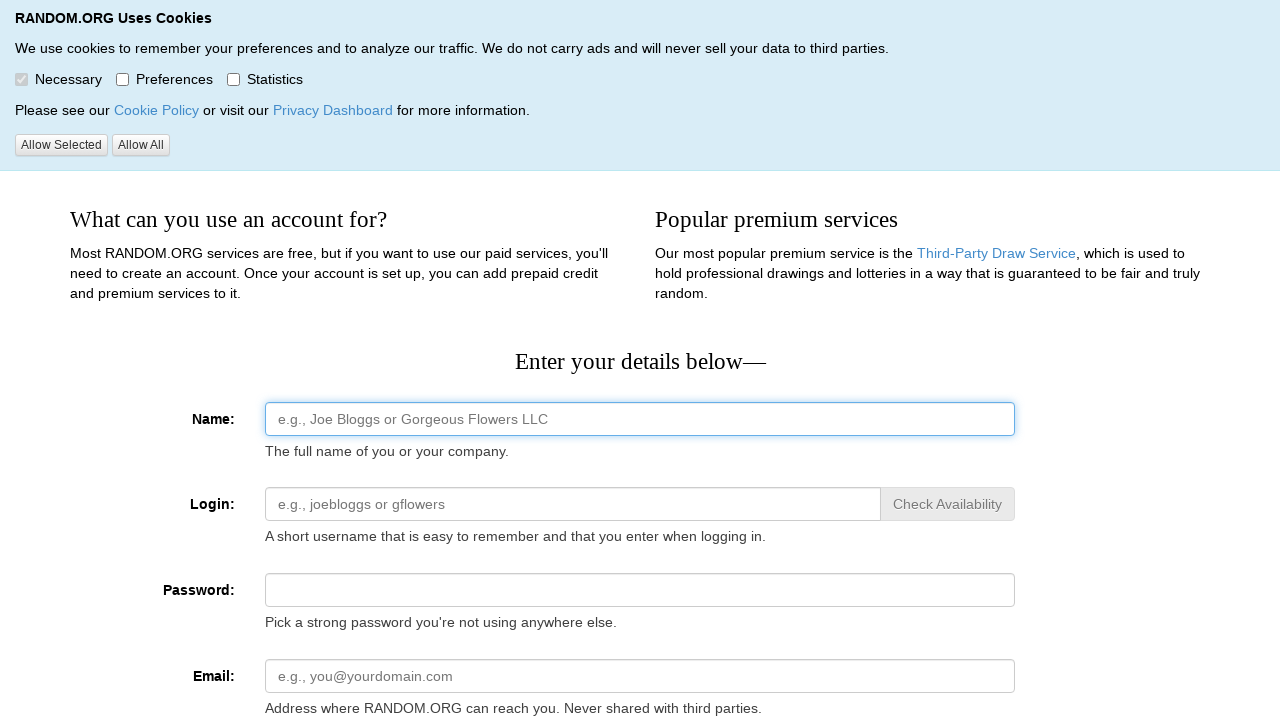

Hovered over terms label element at (152, 410) on xpath=//*[@id='register-terms-group']/label
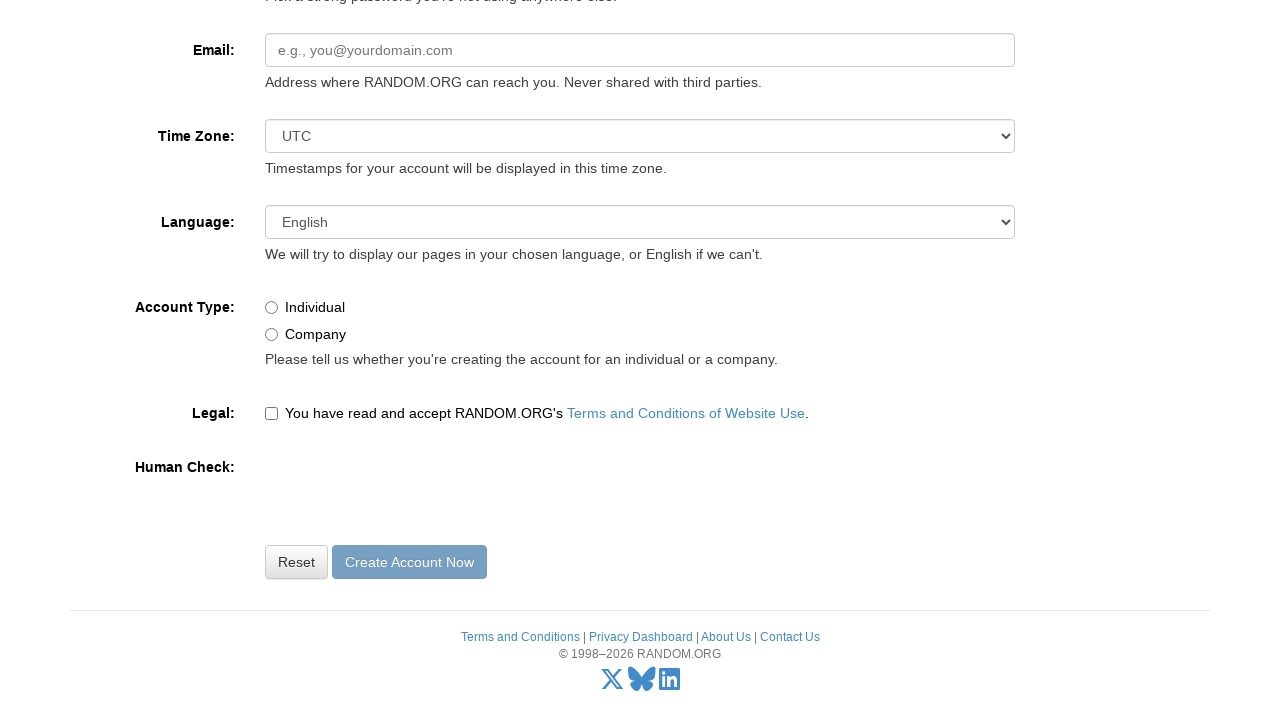

Selected timezone 'Africa/Accra' from dropdown on #register-time-zone
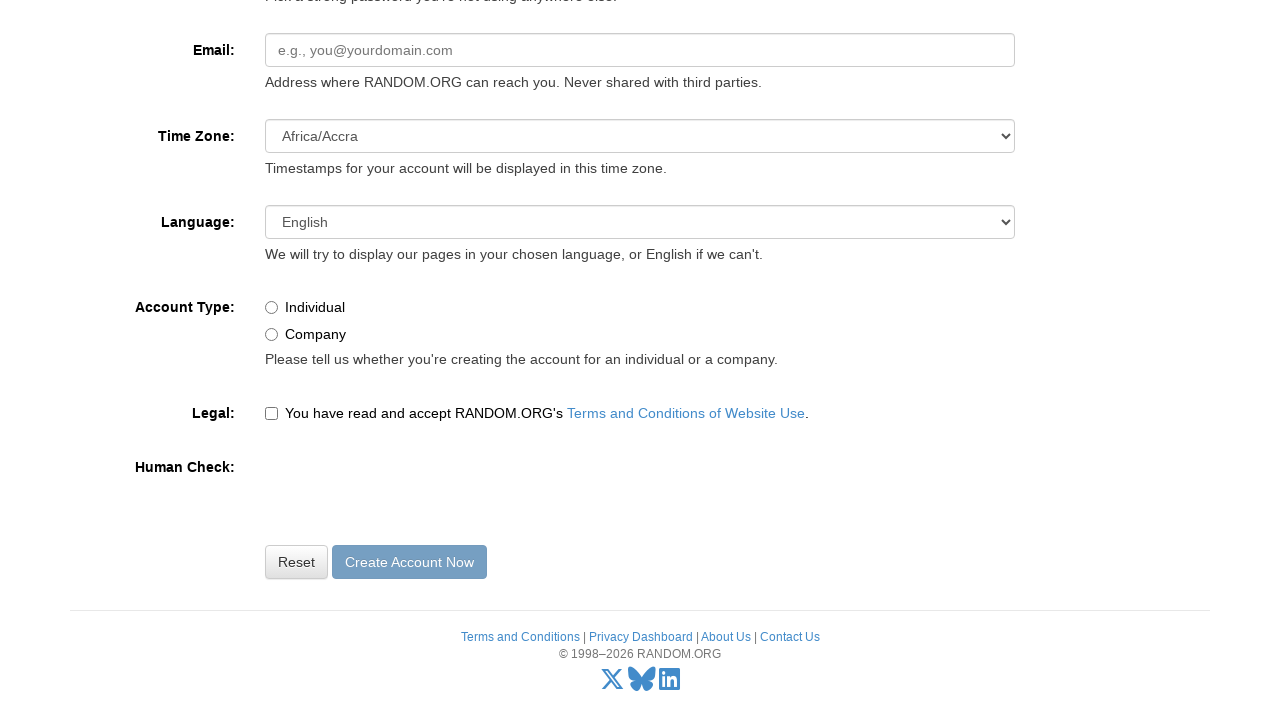

Selected language 'French' from dropdown on #register-language
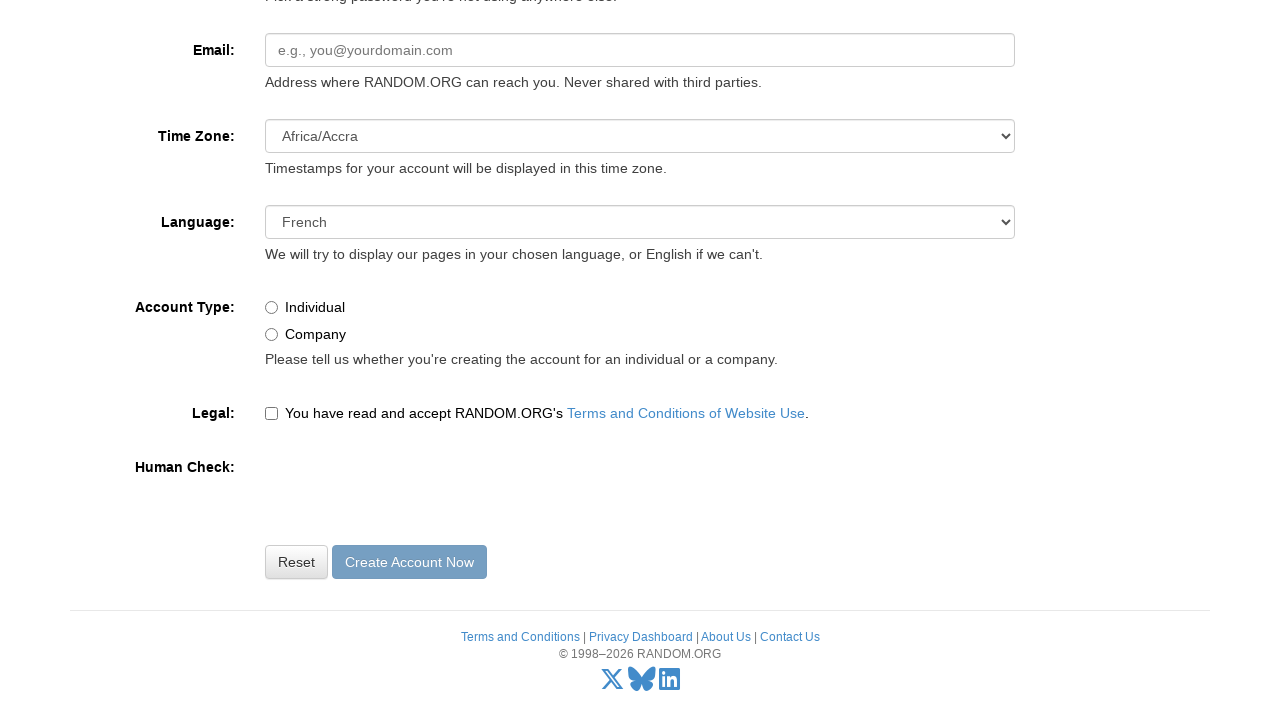

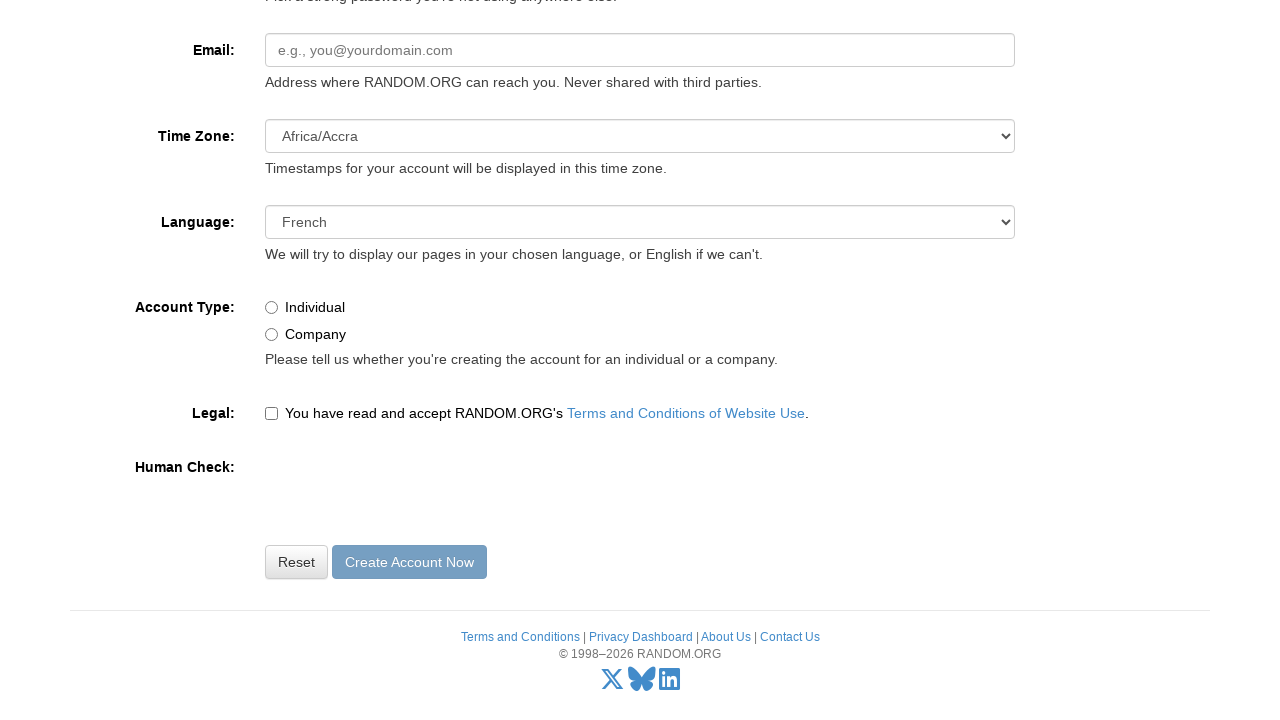